Navigates to a Selenium practice form page and locates specific form elements including an input field below the "First Name" label, verifying the page structure loads correctly.

Starting URL: https://savkk.github.io/selenium-practice/form/

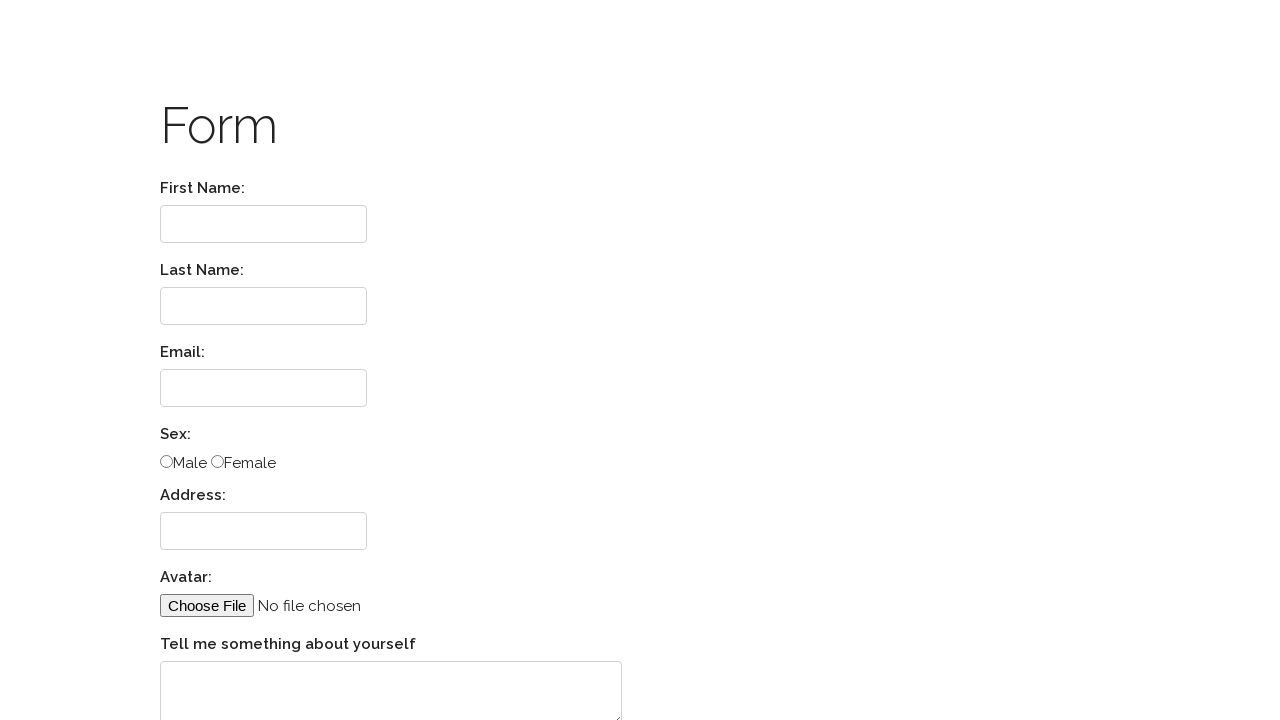

Navigated to Selenium practice form page
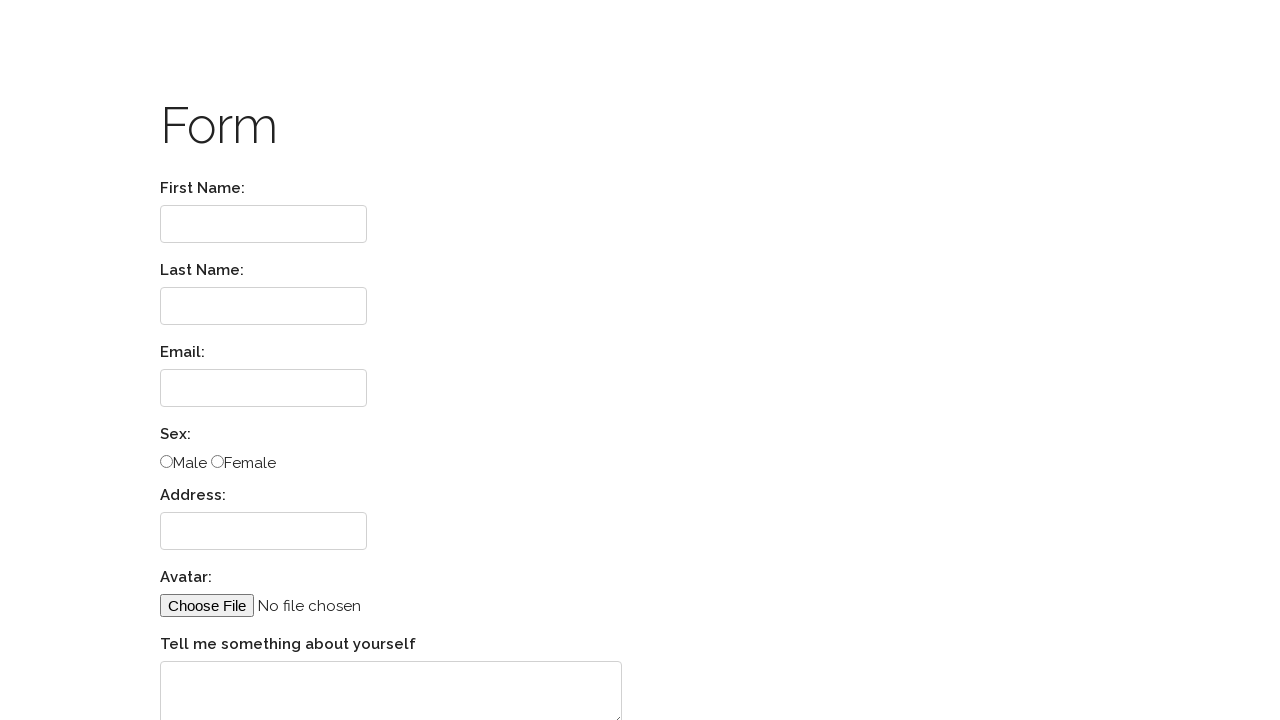

First Name label appeared on page
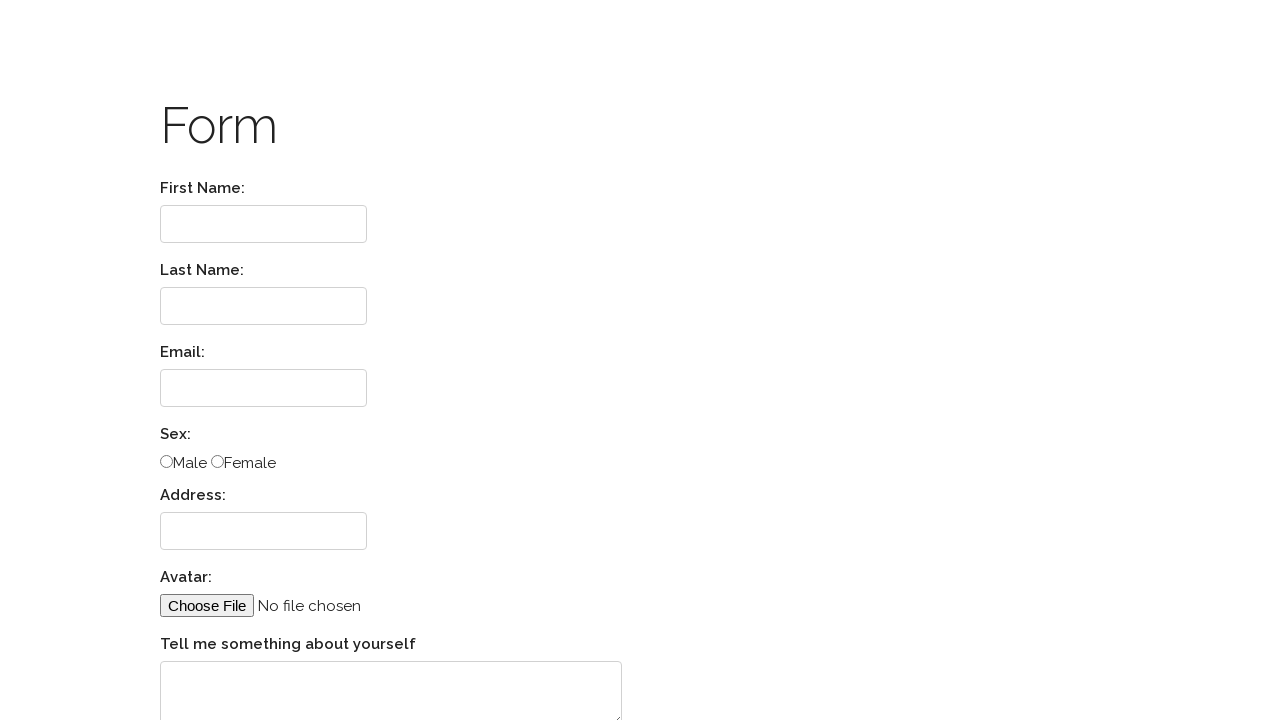

Located First Name label element
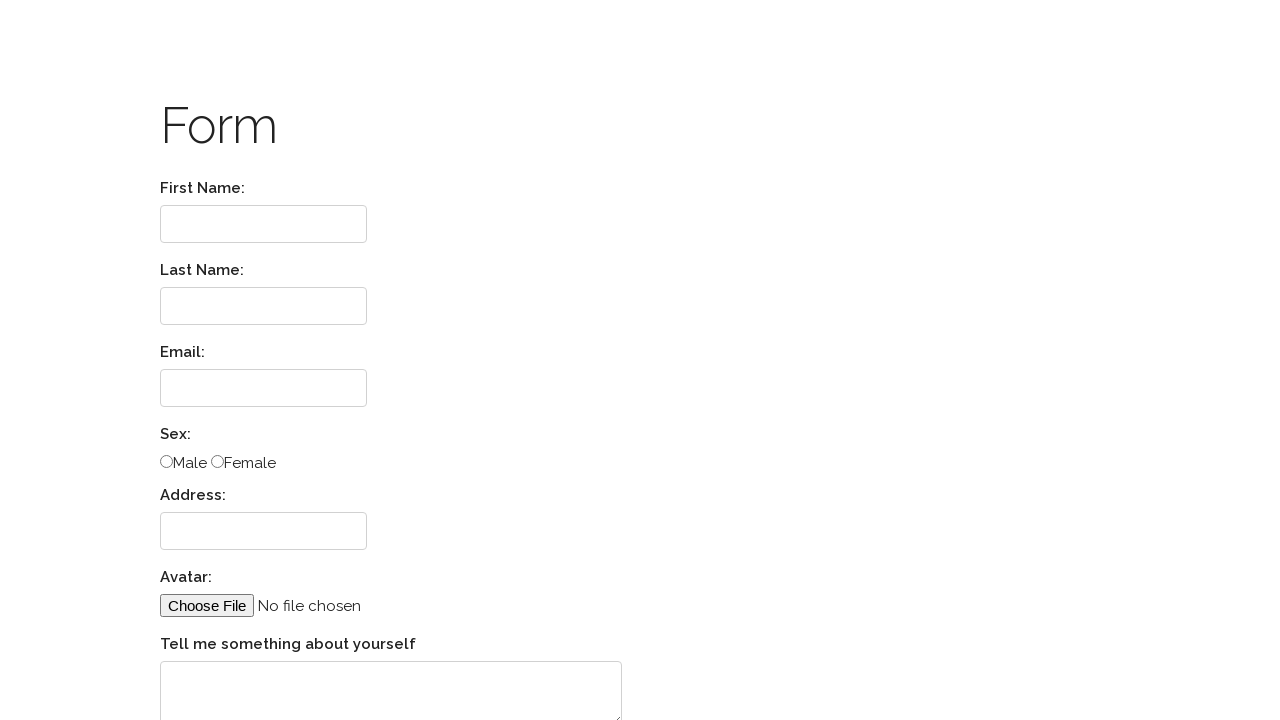

First Name label is visible and ready for interaction
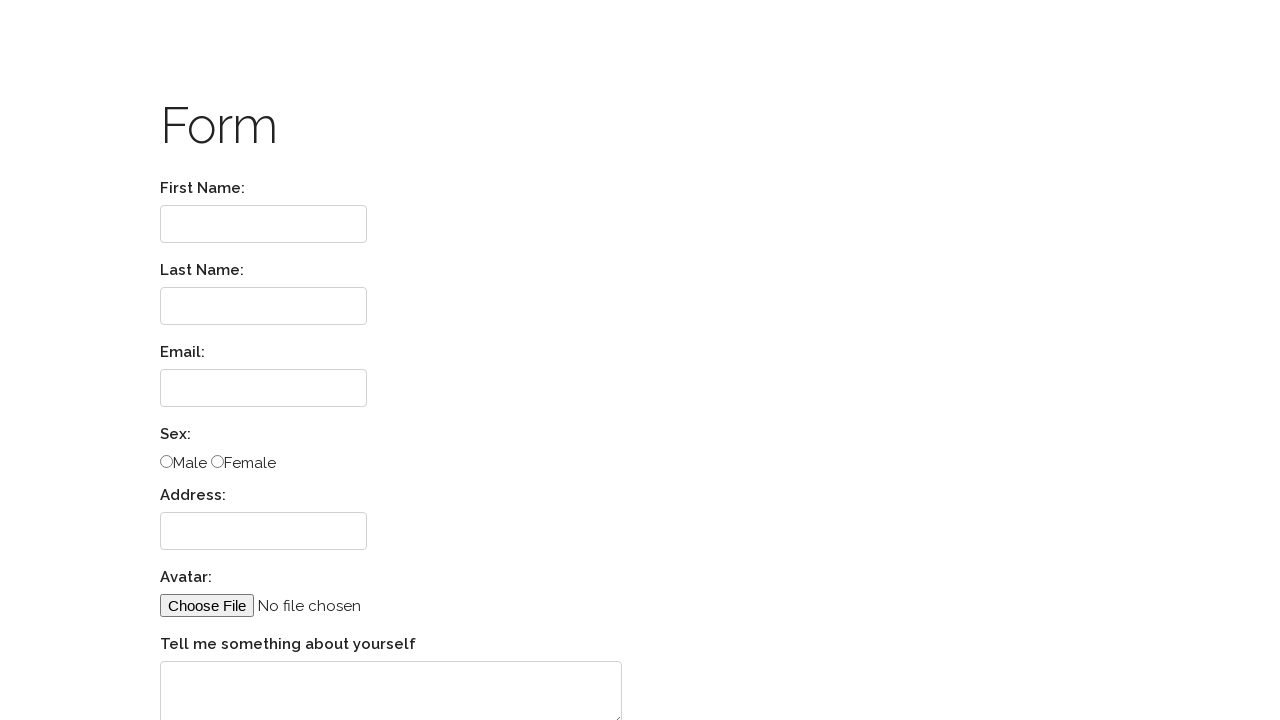

Located input element below First Name label using filter method
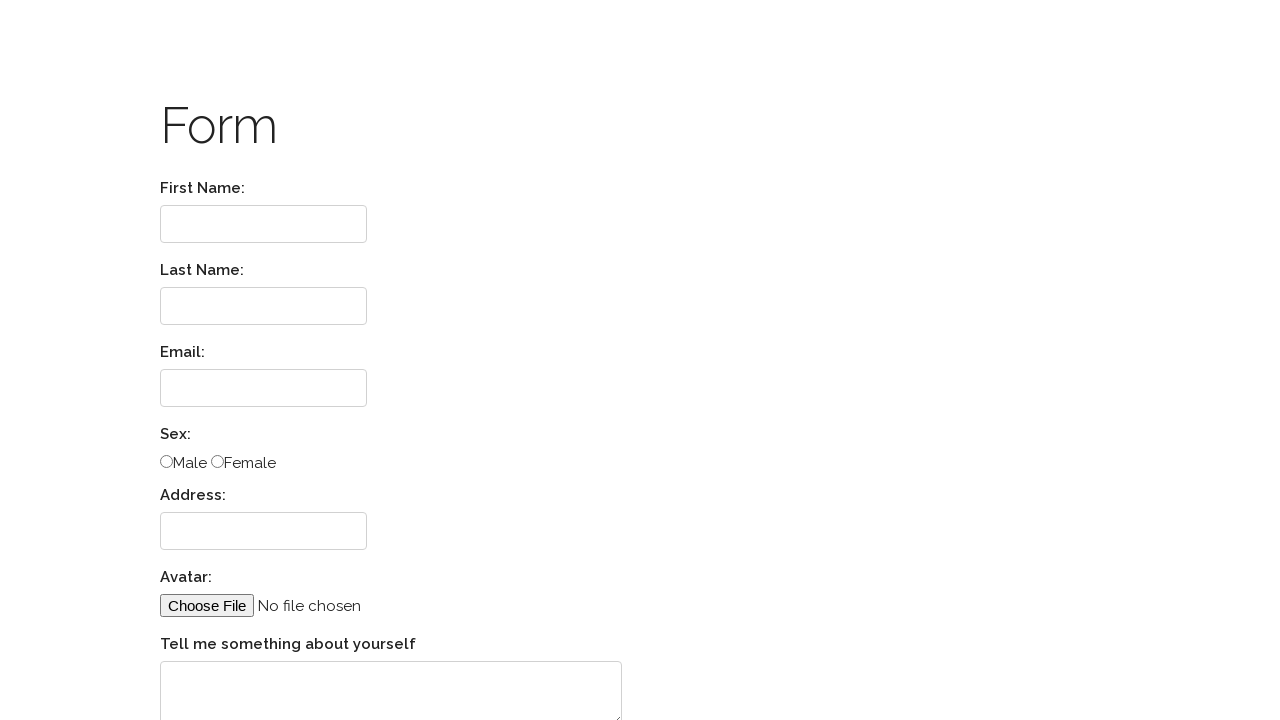

Located input element using following sibling XPath selector
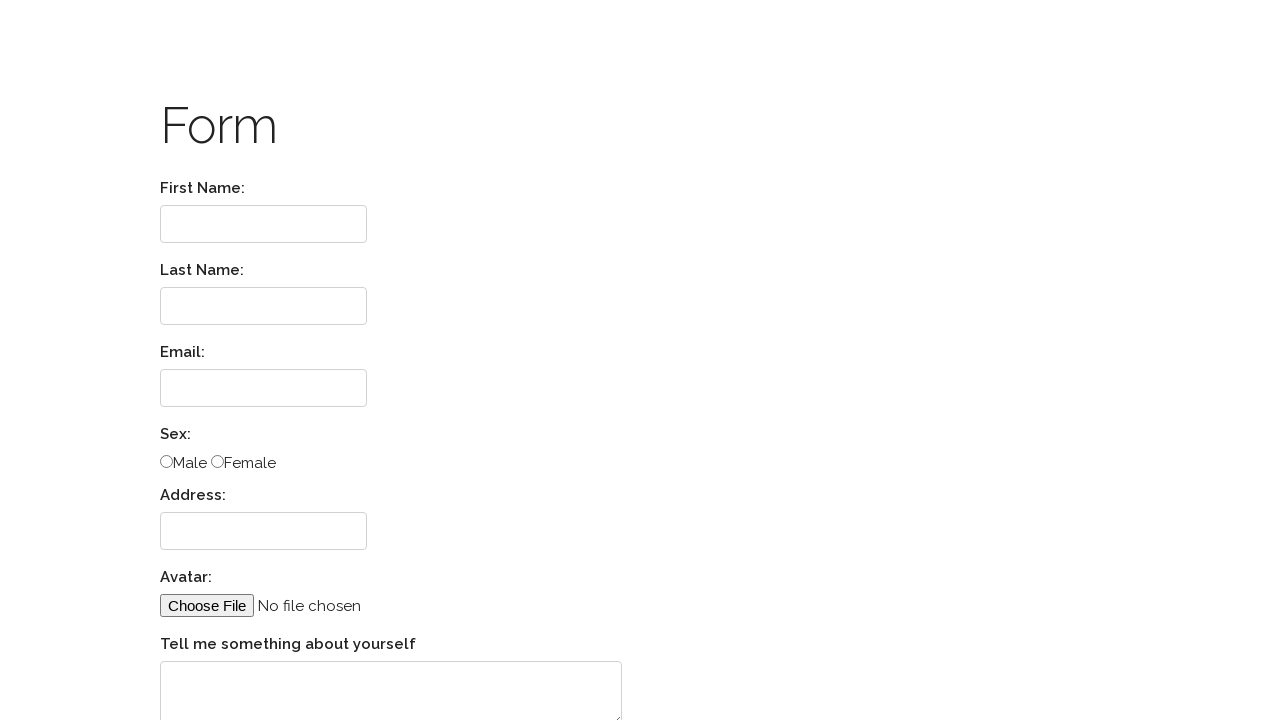

Input field below First Name label is visible and ready for interaction
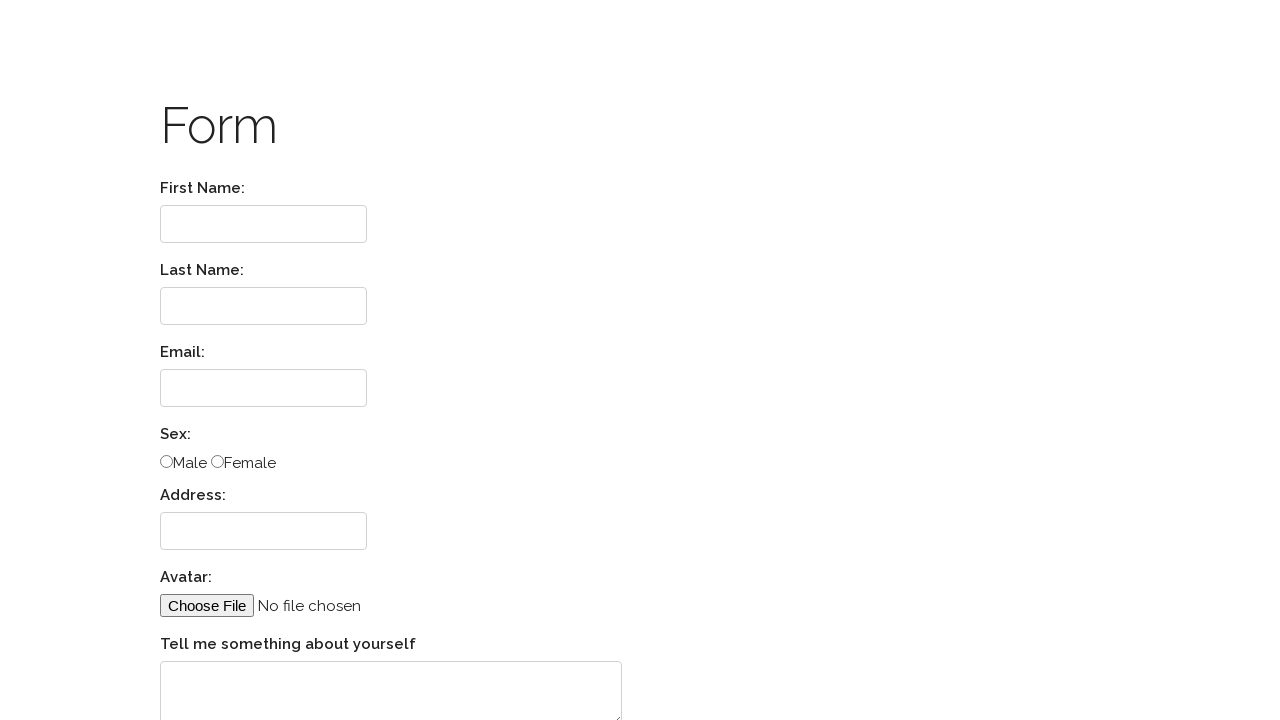

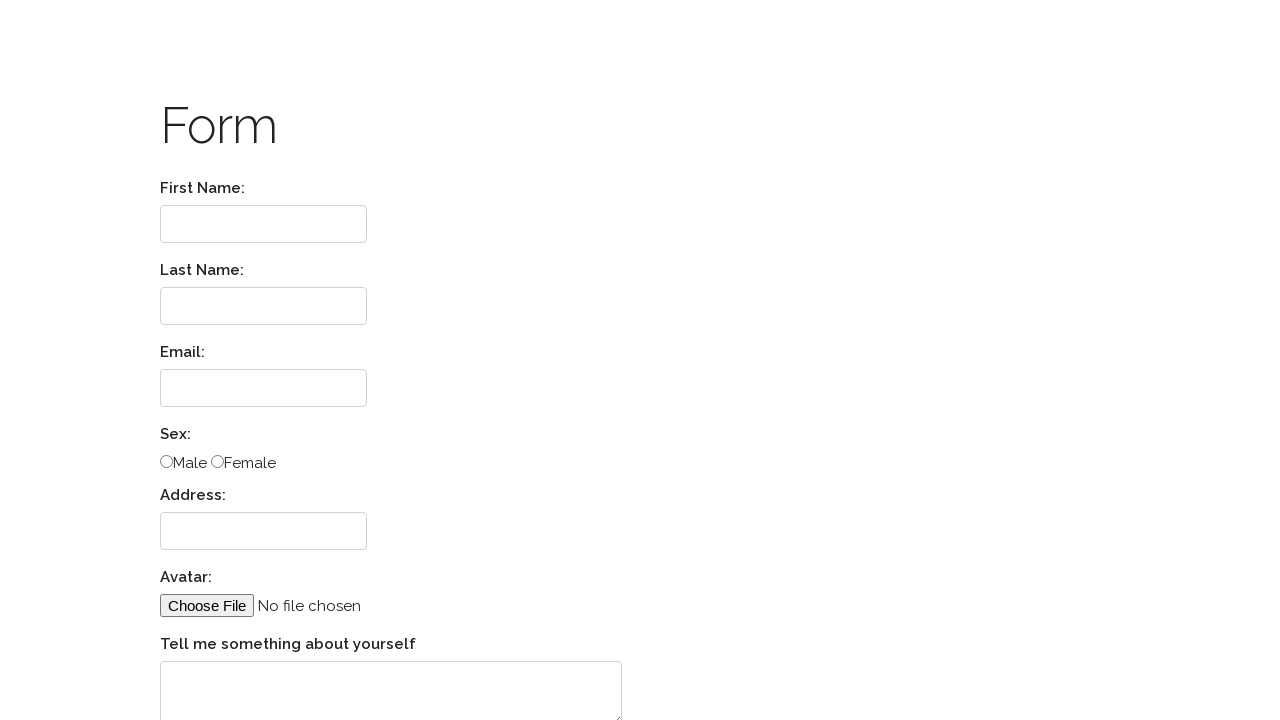